Tests search functionality by typing a query and verifying filtered products are displayed, then adds items to cart by clicking ADD TO CART buttons

Starting URL: https://rahulshettyacademy.com/seleniumPractise/#/

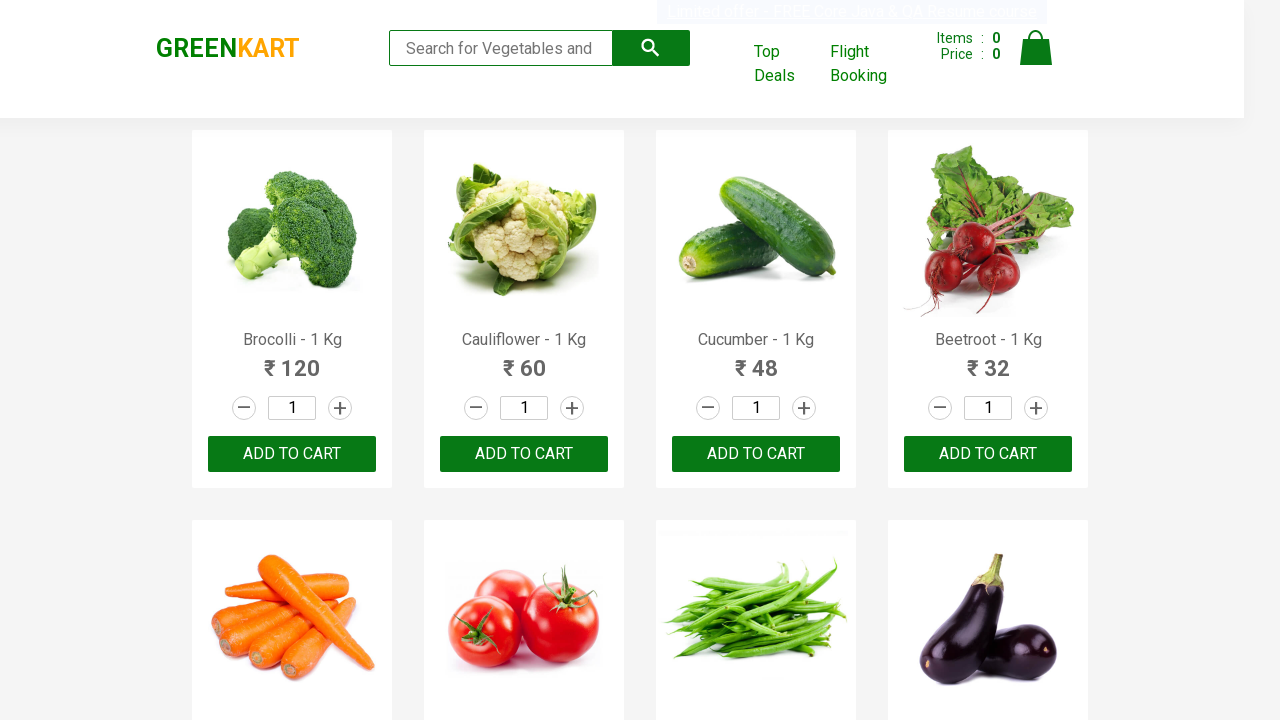

Typed 'ca' in search box to filter products on .search-keyword
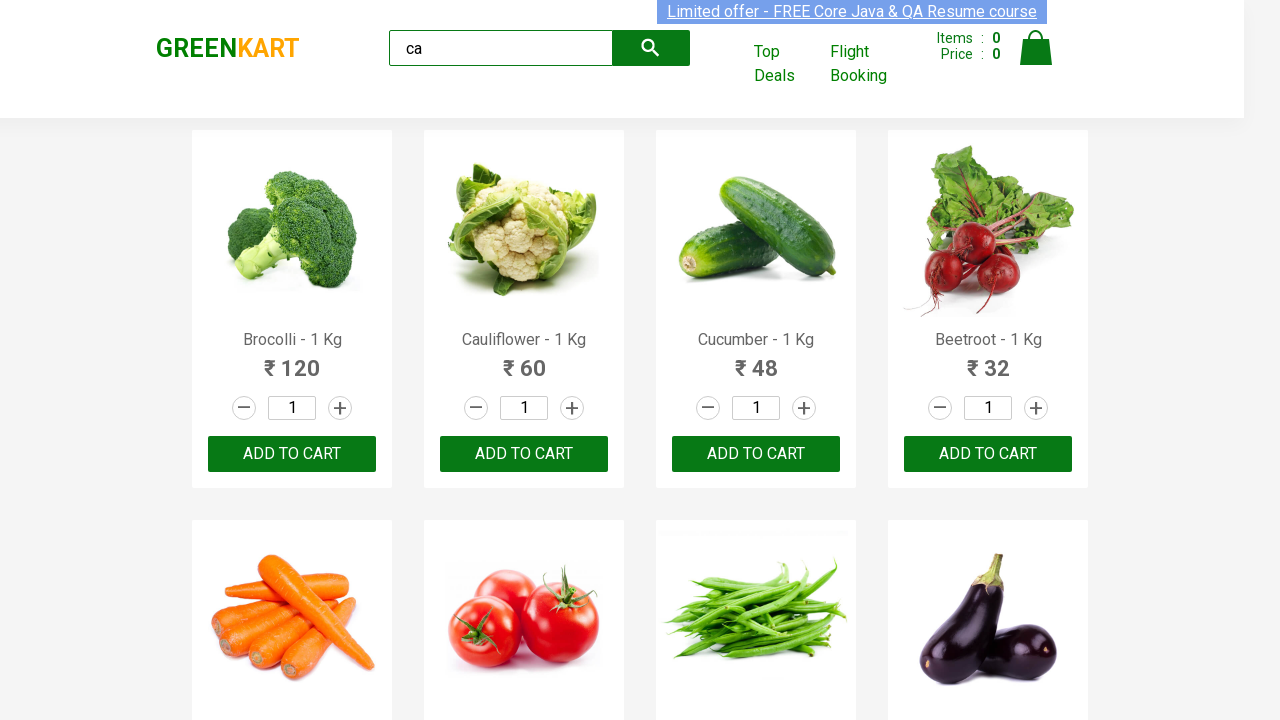

Waited for filtered products to become visible
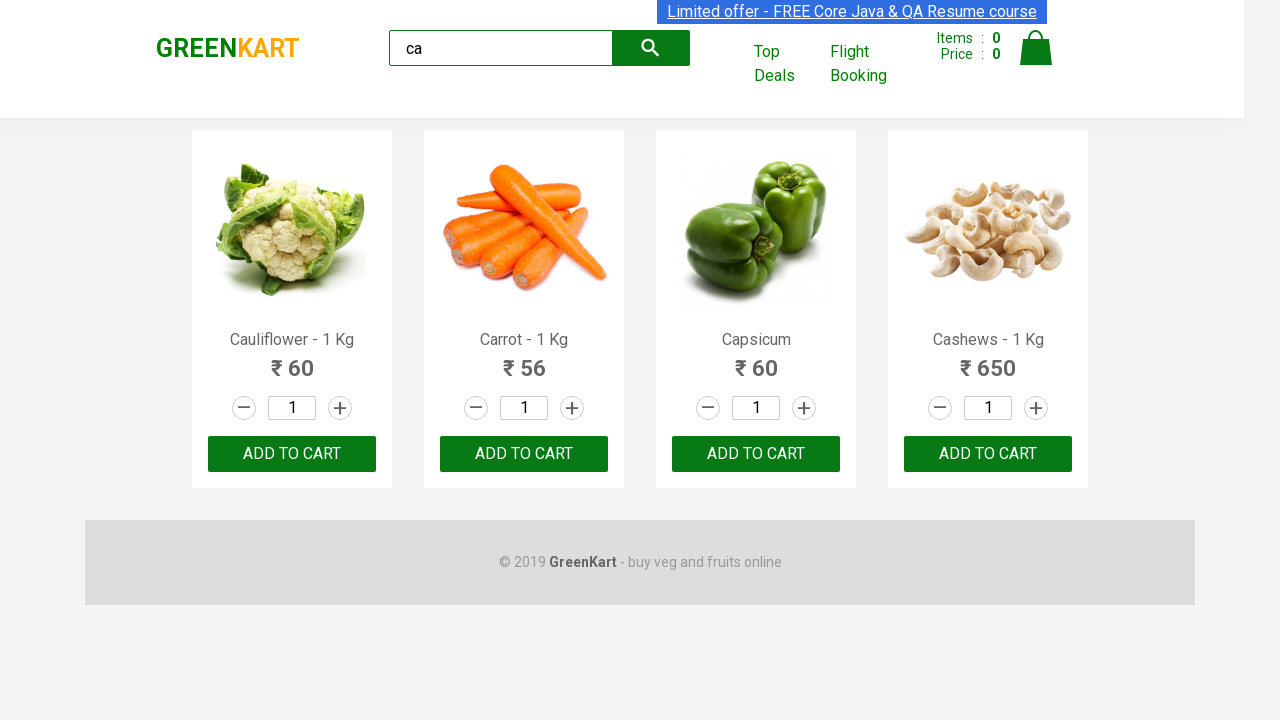

Clicked ADD TO CART button on 2nd product at (524, 454) on .products .product >> nth=1 >> button
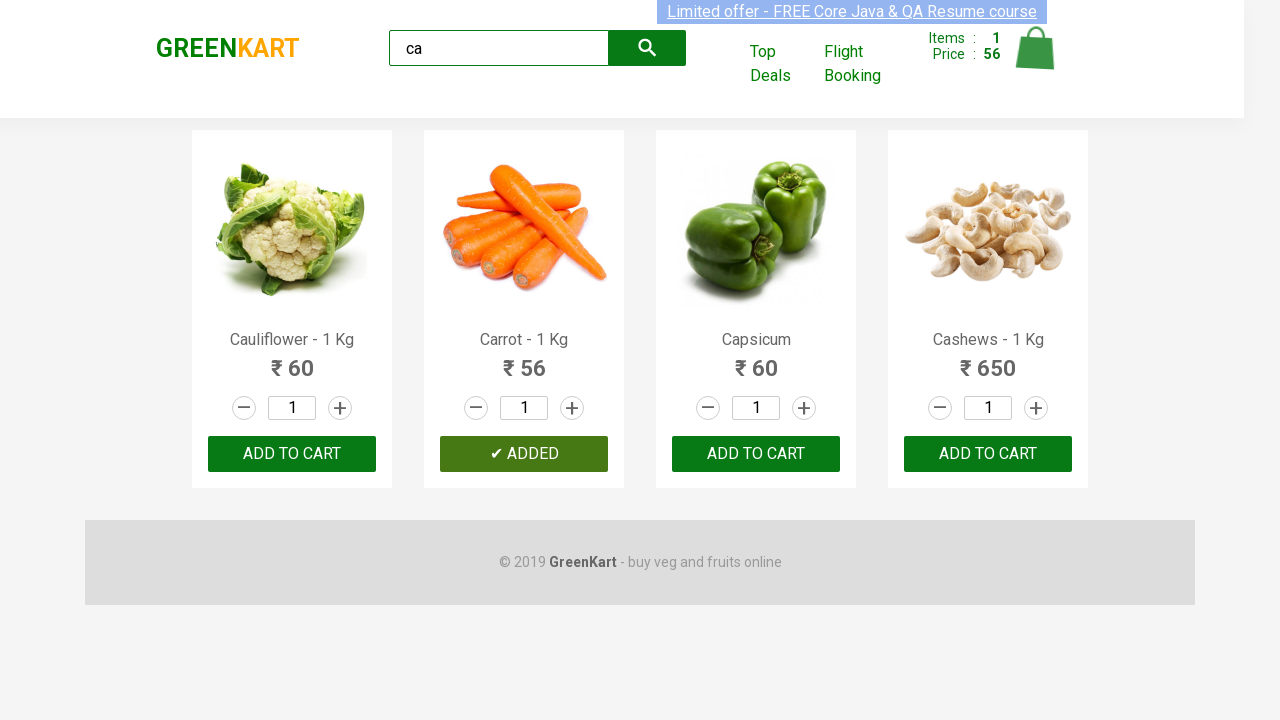

Clicked ADD TO CART button on 3rd product at (756, 454) on .products .product >> nth=2 >> button
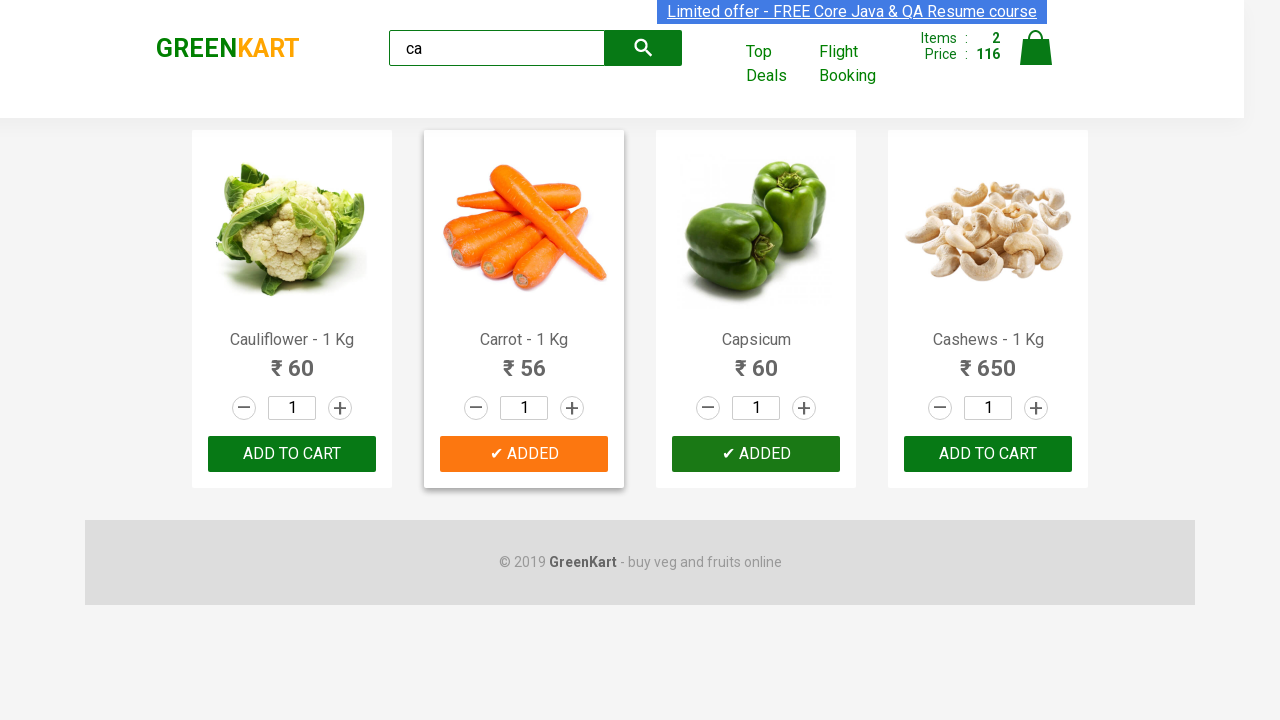

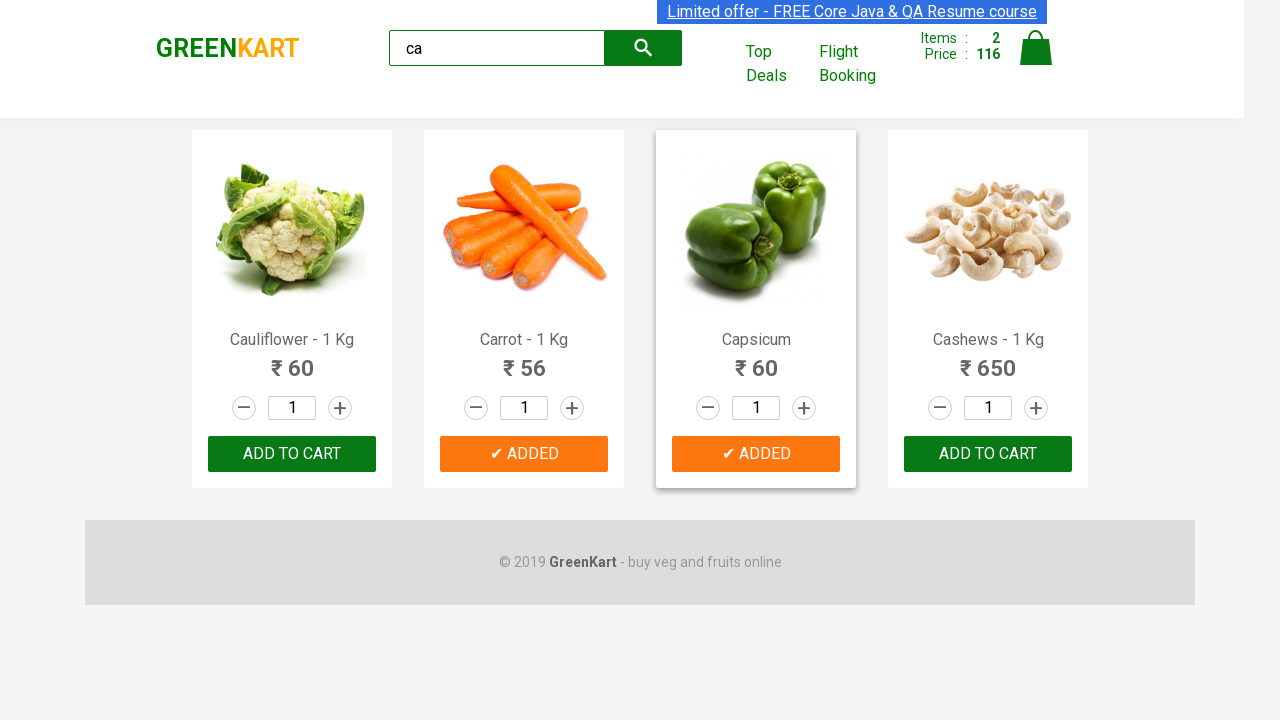